Tests iframe handling by navigating to a frames demo page, switching to a frame by its ID, and locating an h1 header element within the frame.

Starting URL: https://demoqa.com/frames

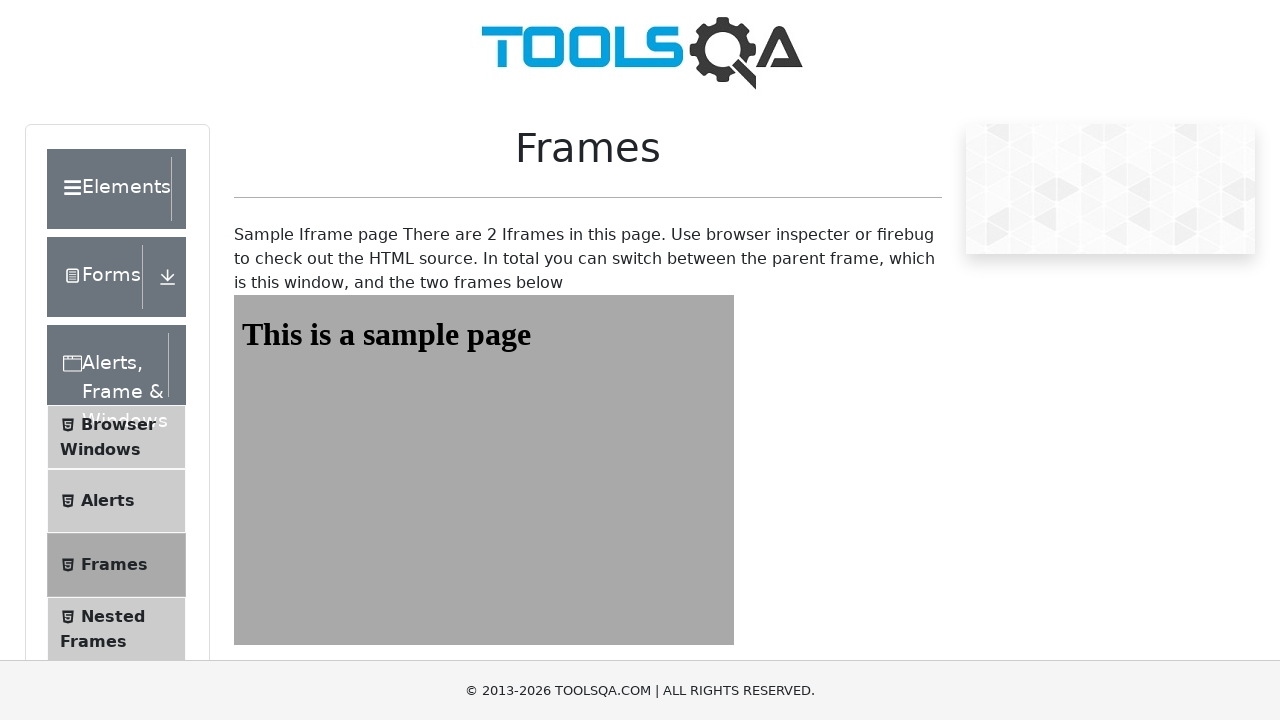

Navigated to frames demo page at https://demoqa.com/frames
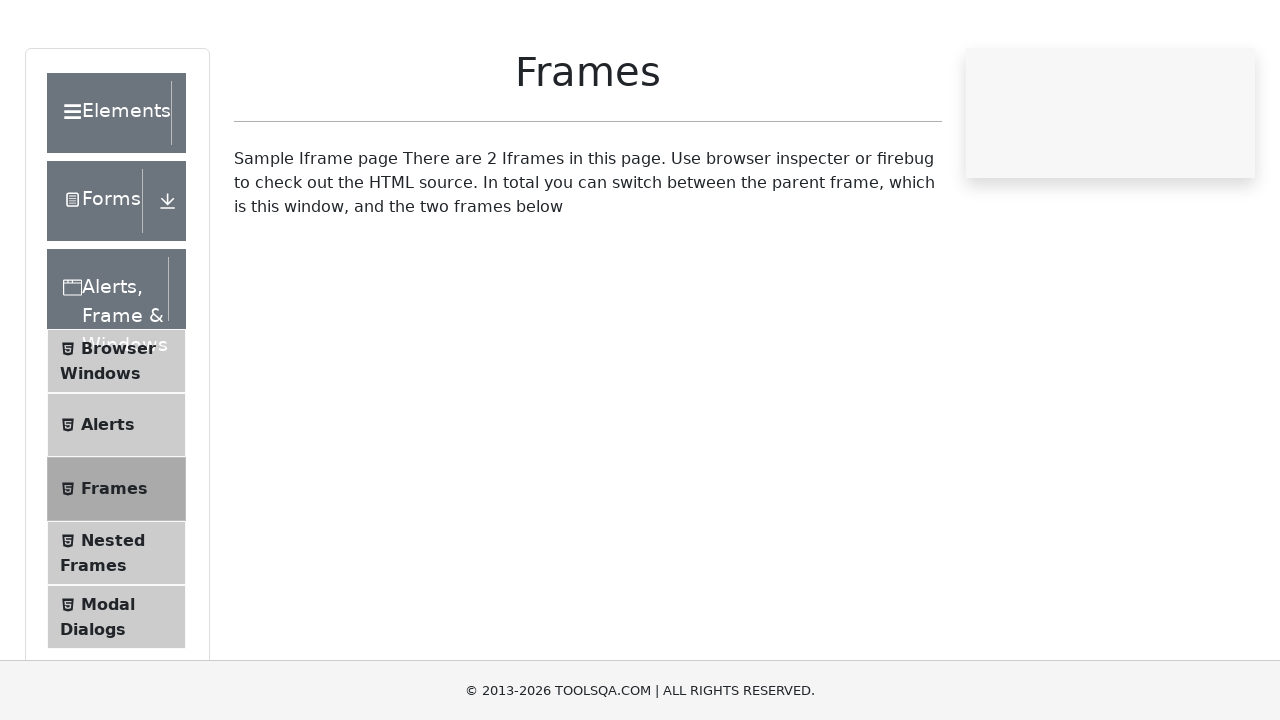

Located frame with id 'frame1'
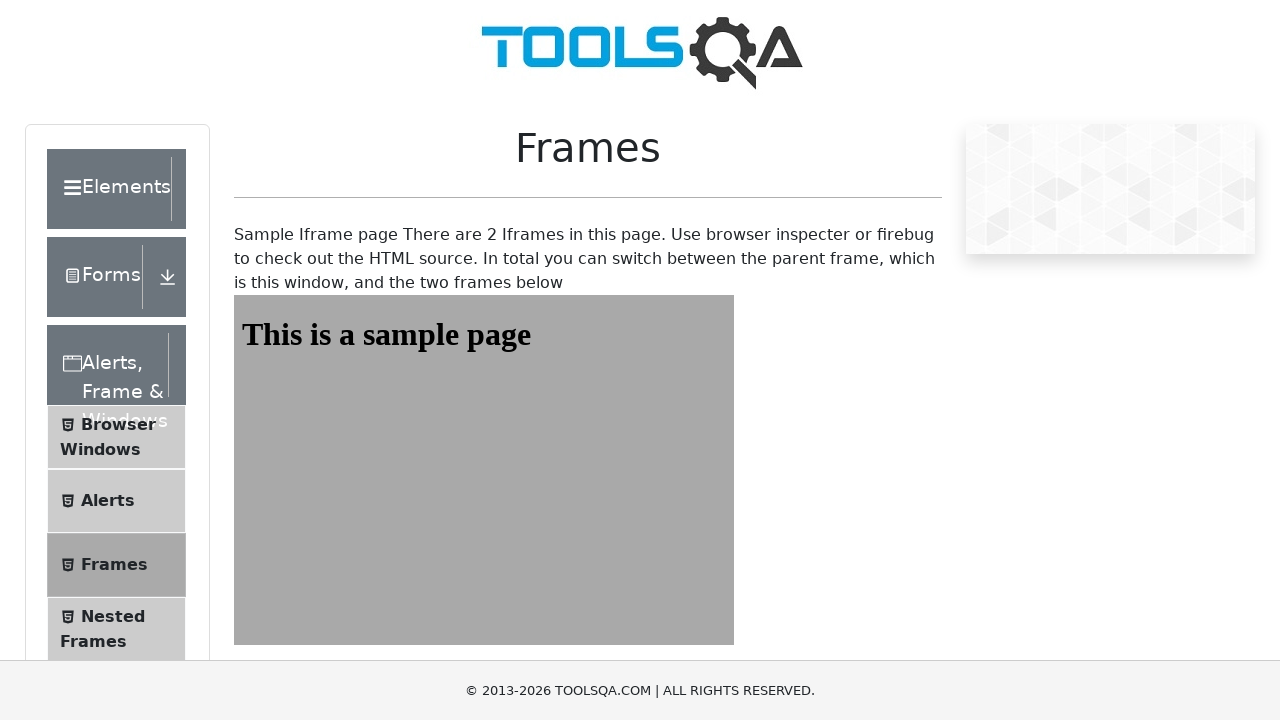

Located h1 header element within the frame
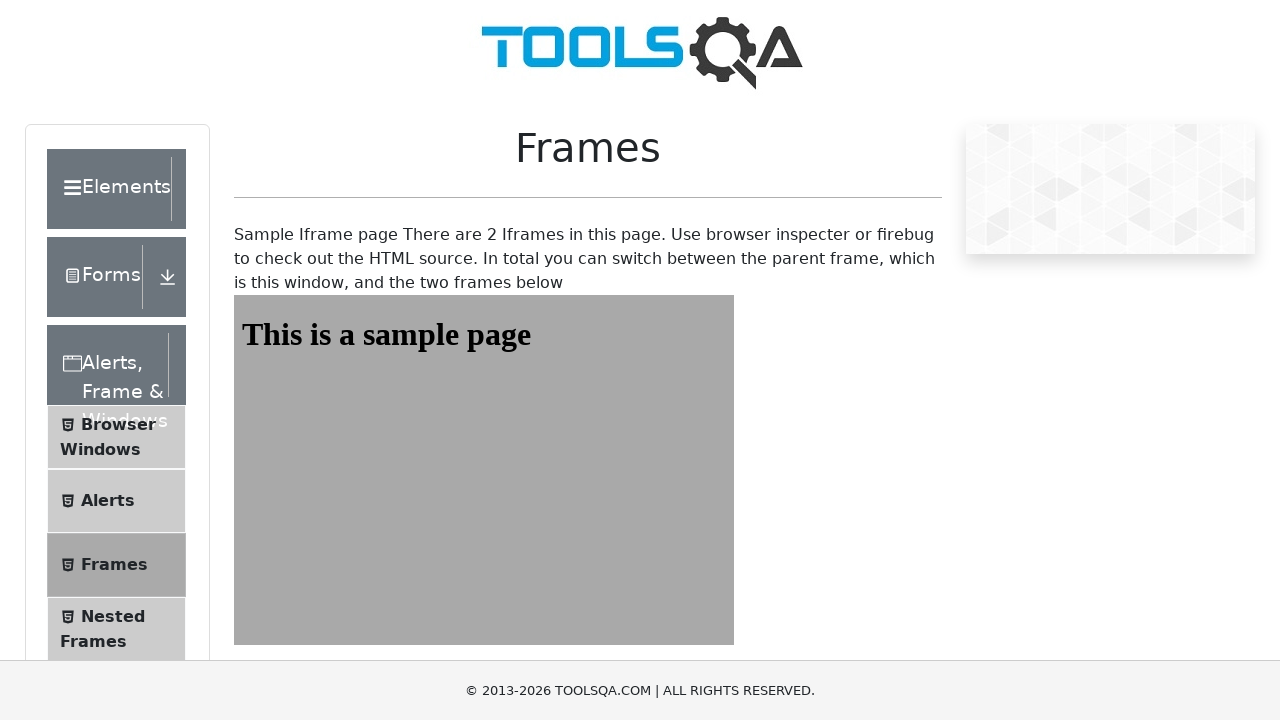

Waited for h1 header to be visible
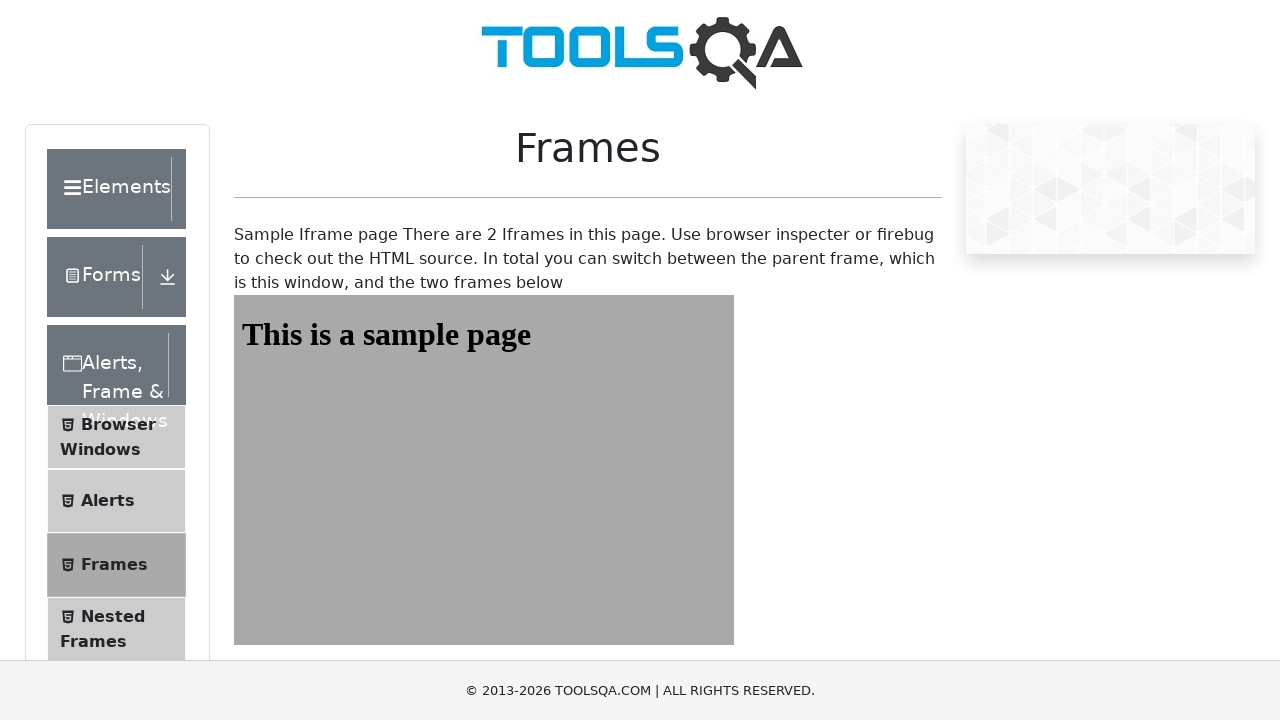

Retrieved header text content: 'This is a sample page'
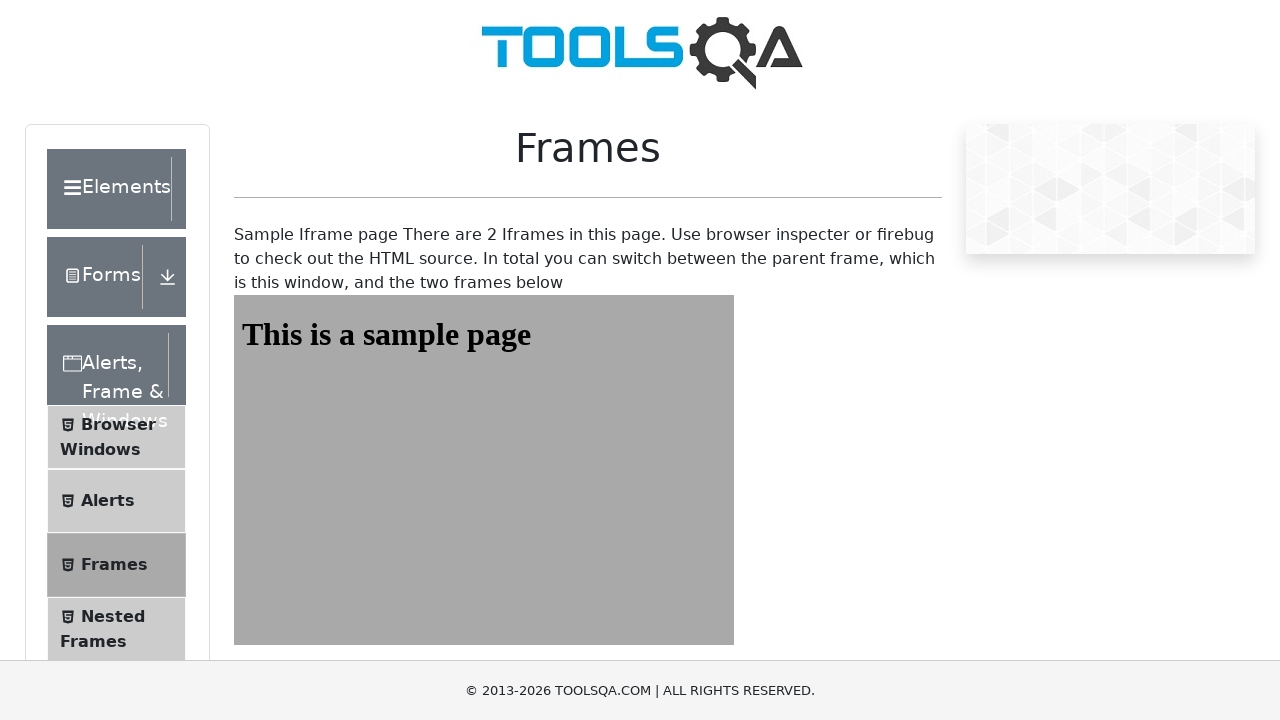

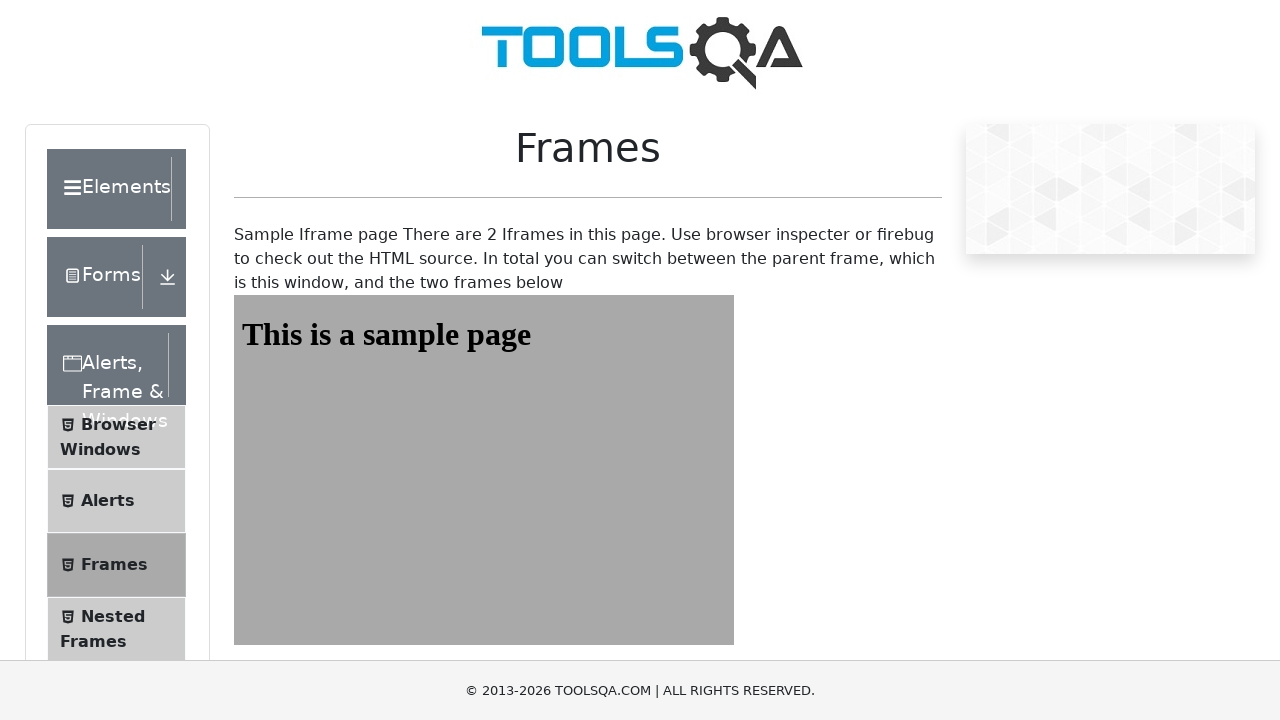